Tests editing a todo item by double-clicking, filling new text, and pressing Enter

Starting URL: https://demo.playwright.dev/todomvc

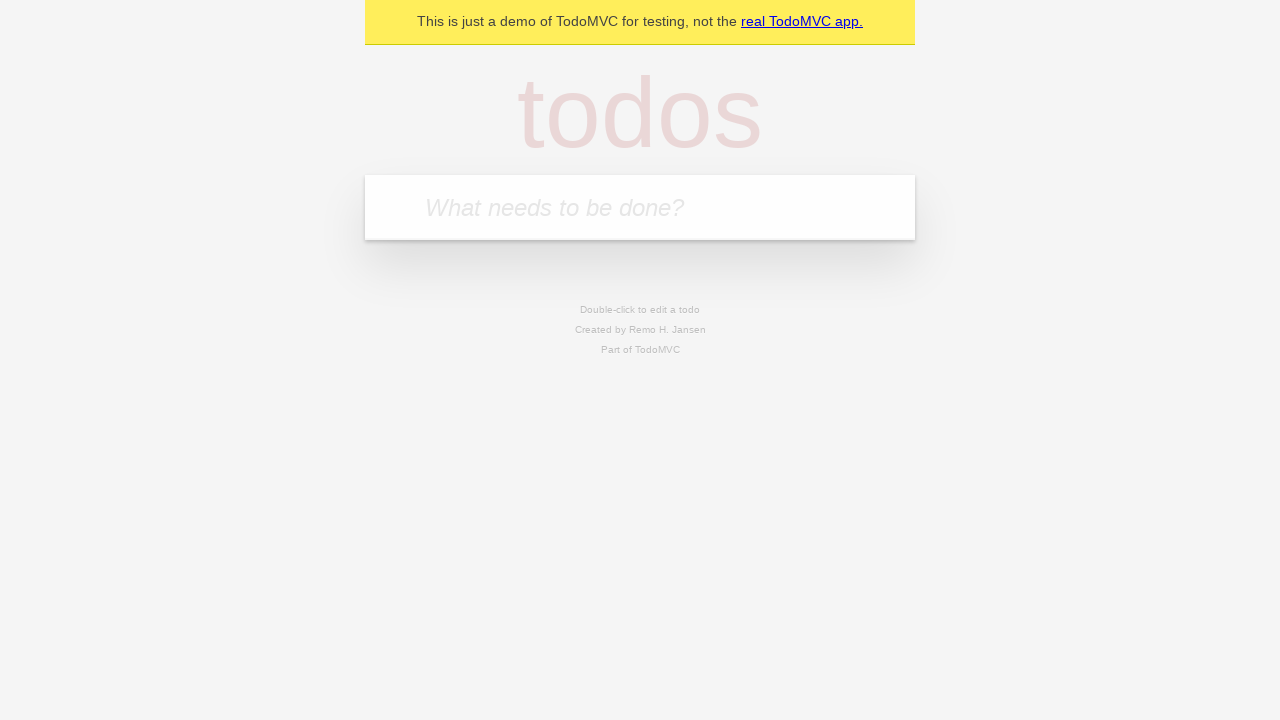

Filled new-todo input with 'buy some cheese' on .new-todo
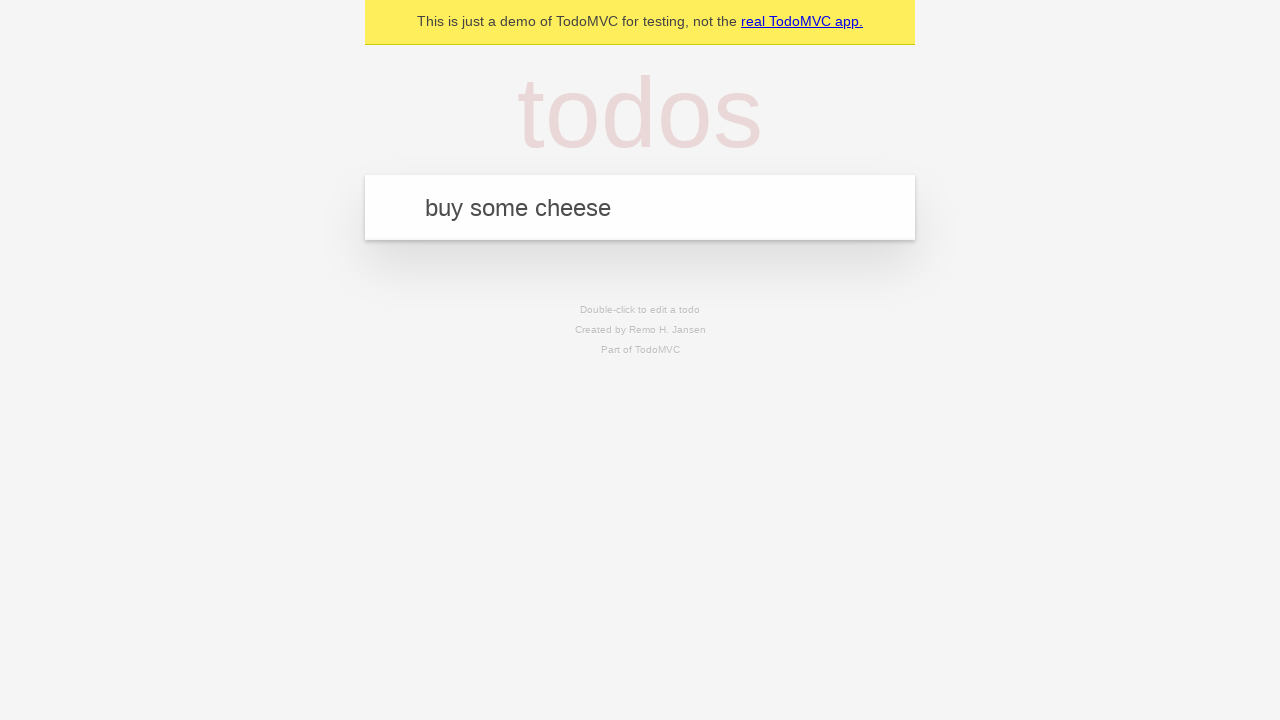

Pressed Enter to create first todo on .new-todo
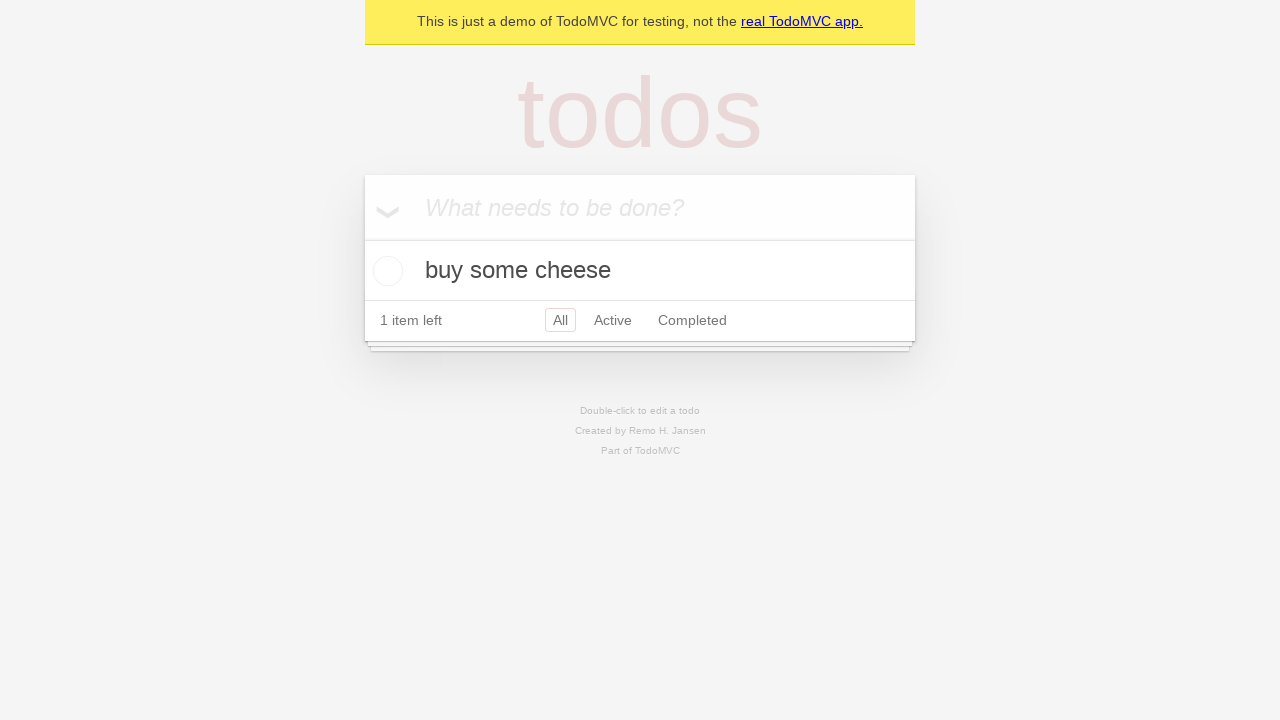

Filled new-todo input with 'feed the cat' on .new-todo
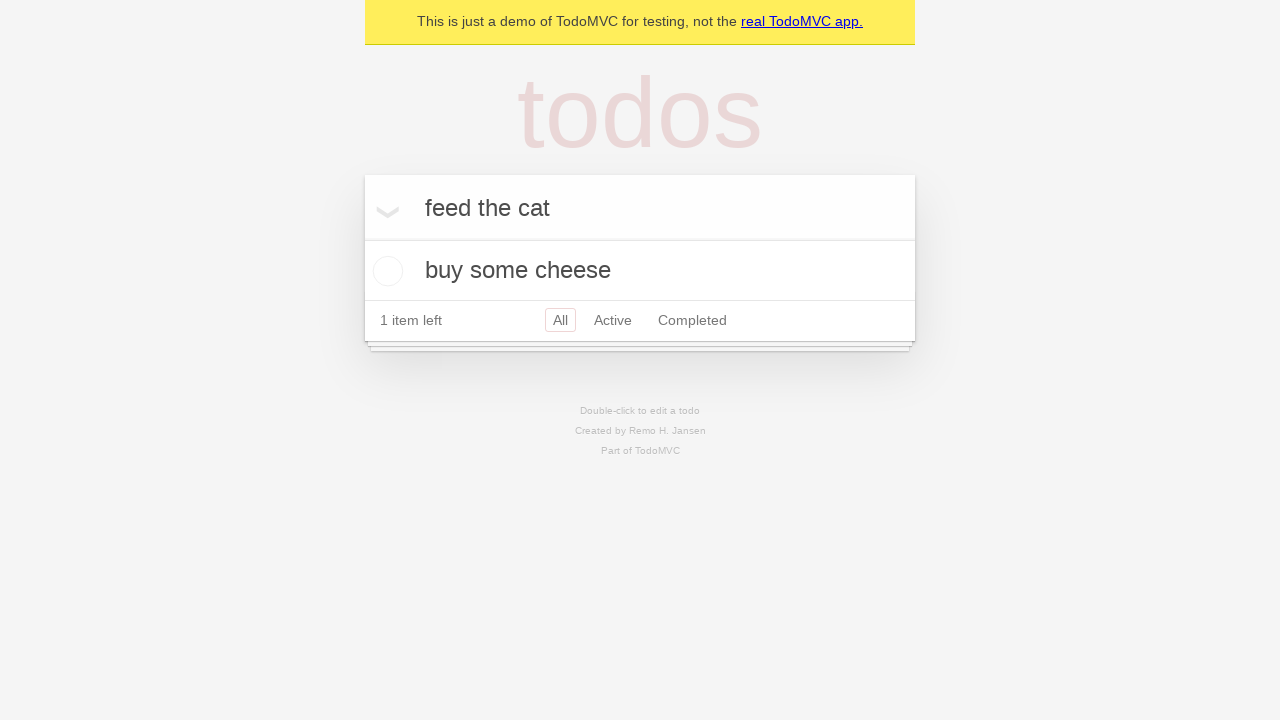

Pressed Enter to create second todo on .new-todo
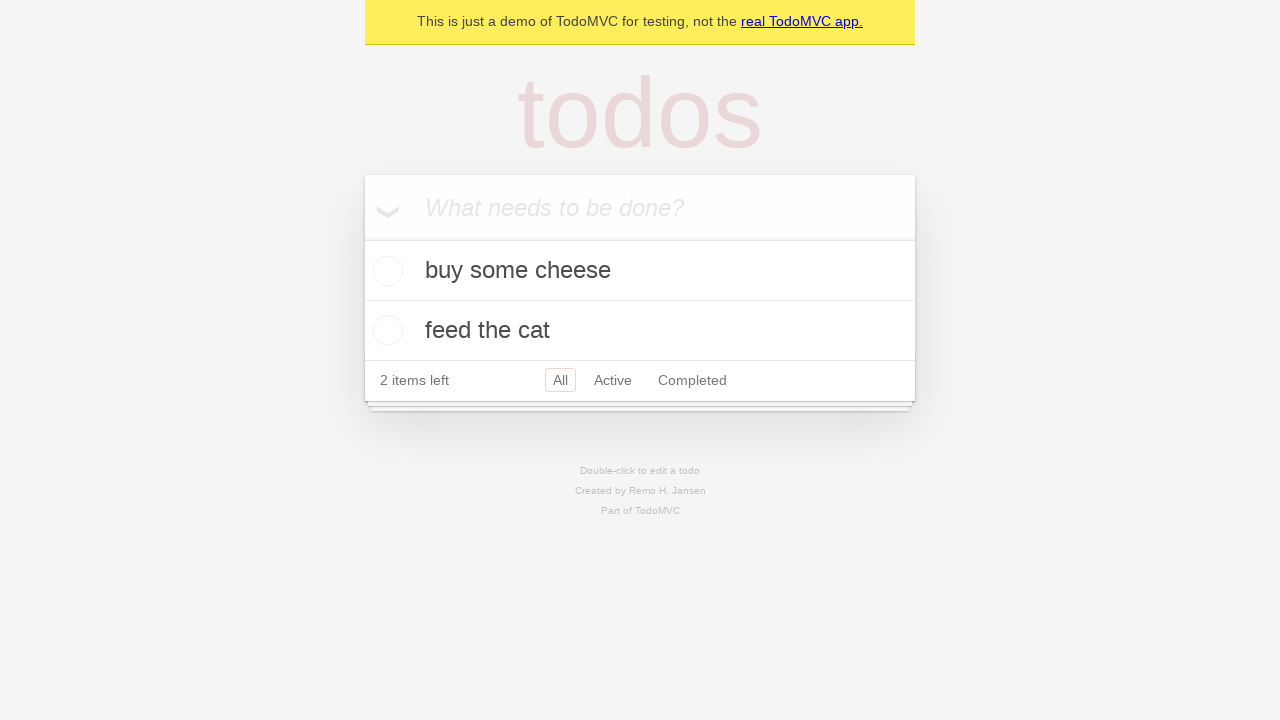

Filled new-todo input with 'book a doctors appointment' on .new-todo
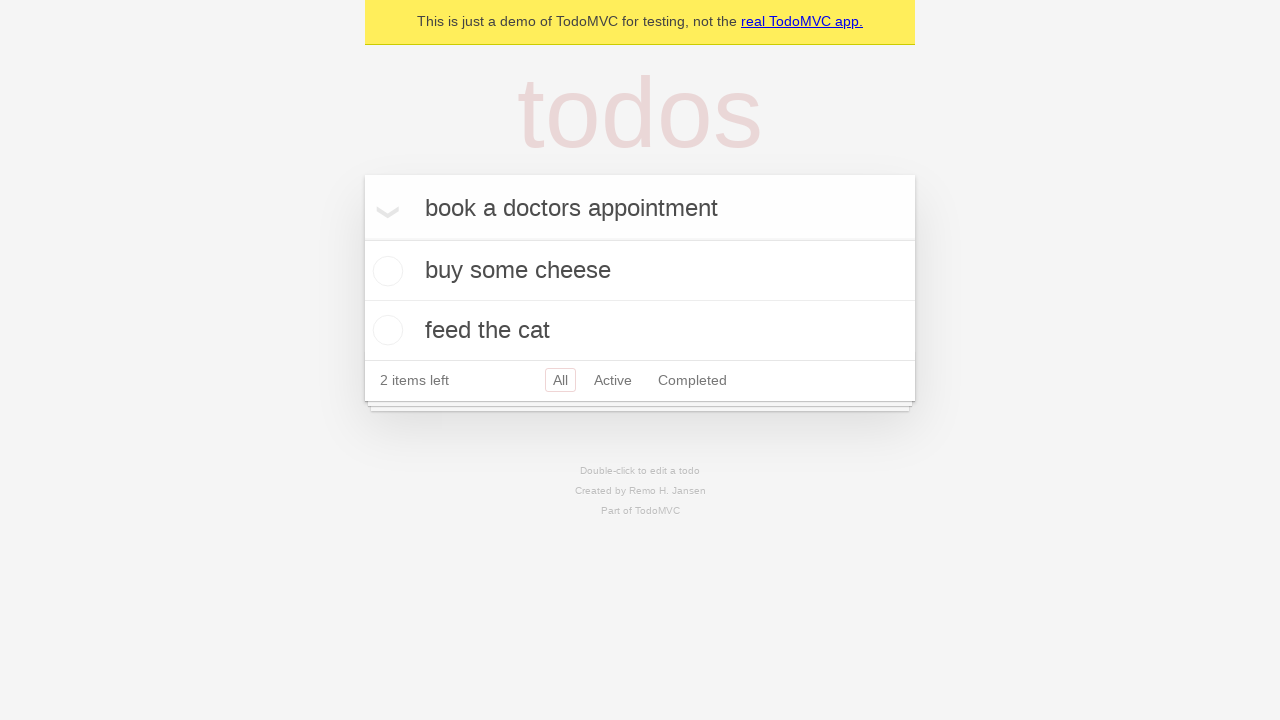

Pressed Enter to create third todo on .new-todo
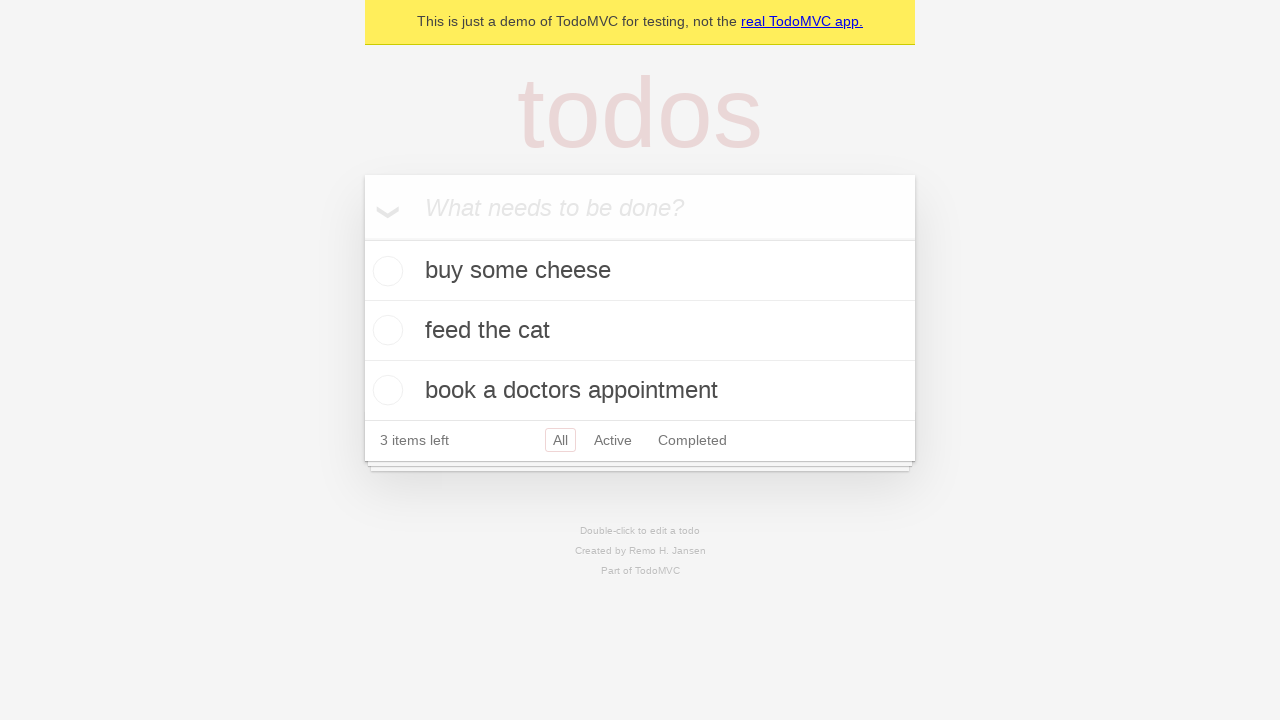

Waited for all three todos to be displayed
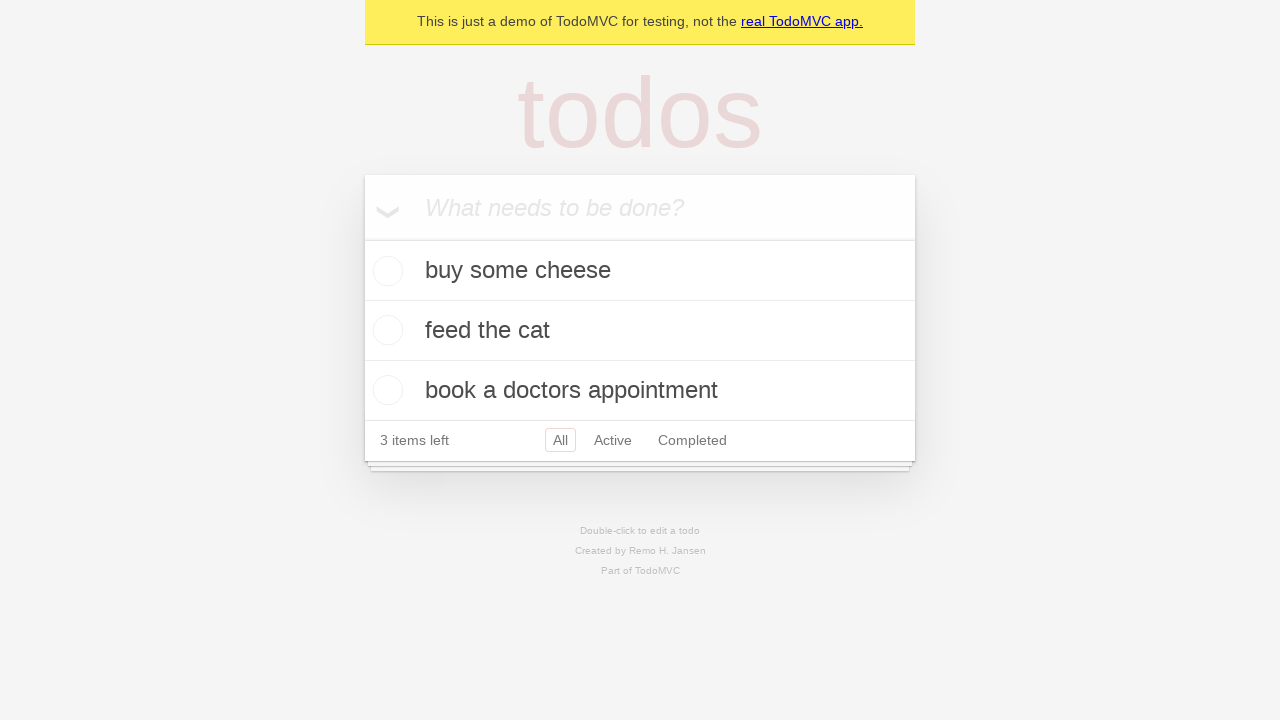

Double-clicked the second todo item to enter edit mode at (640, 331) on .todo-list li >> nth=1
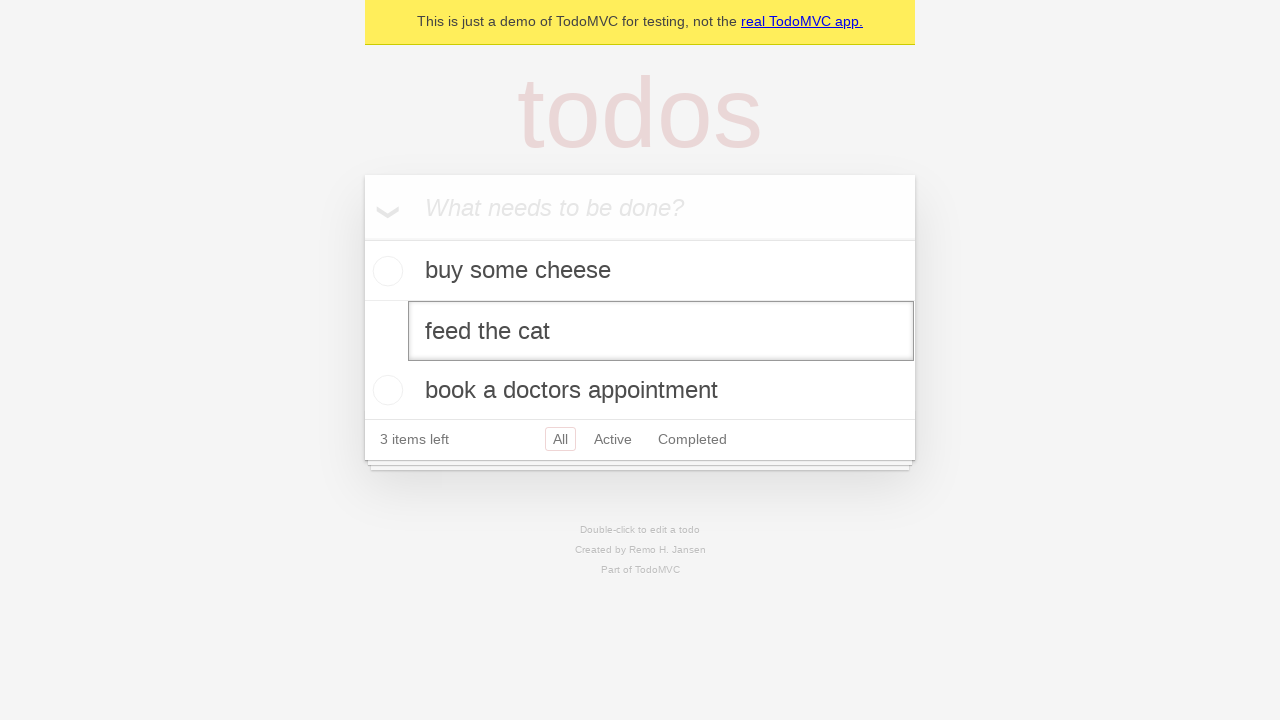

Filled edit field with 'buy some sausages' on .todo-list li >> nth=1 >> .edit
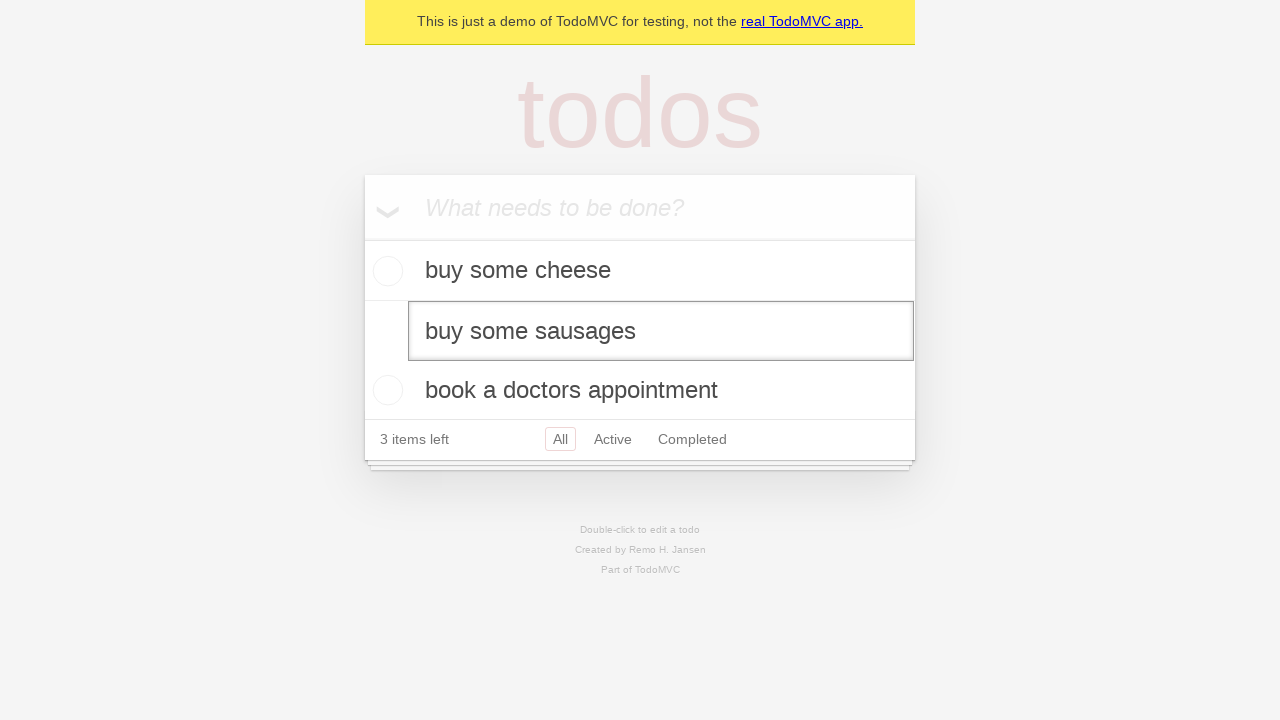

Pressed Enter to confirm edited todo text on .todo-list li >> nth=1 >> .edit
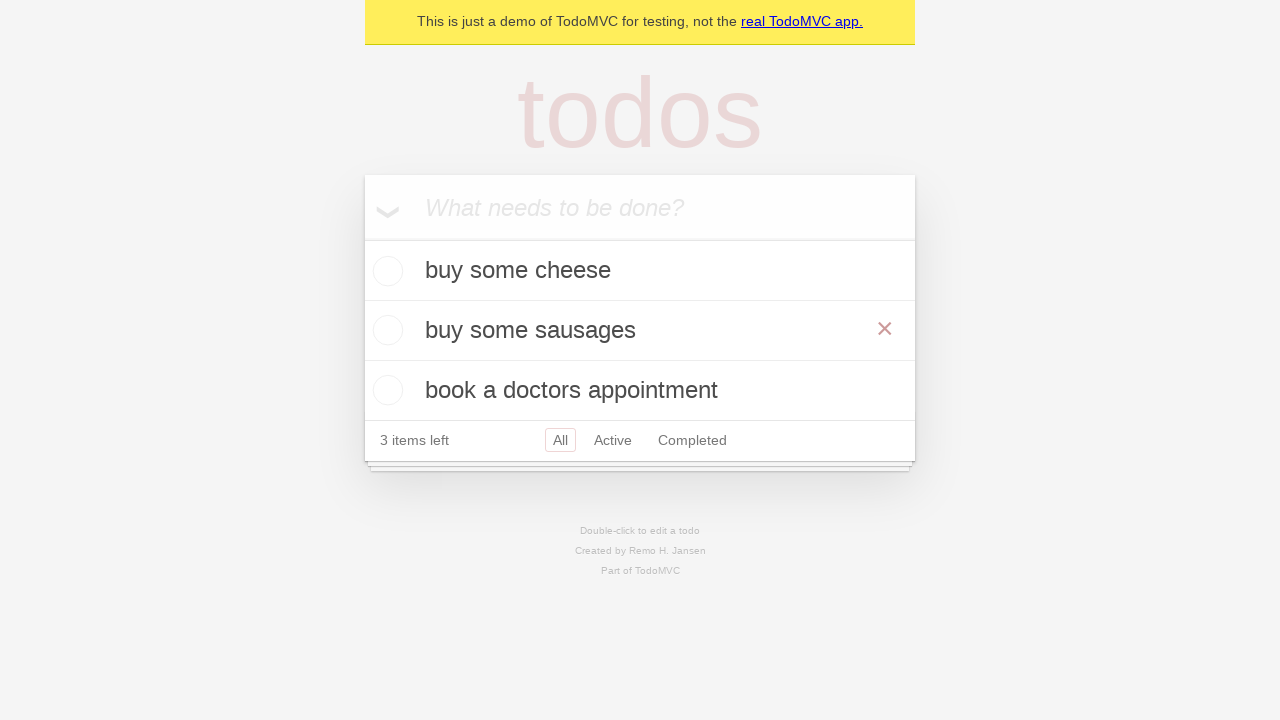

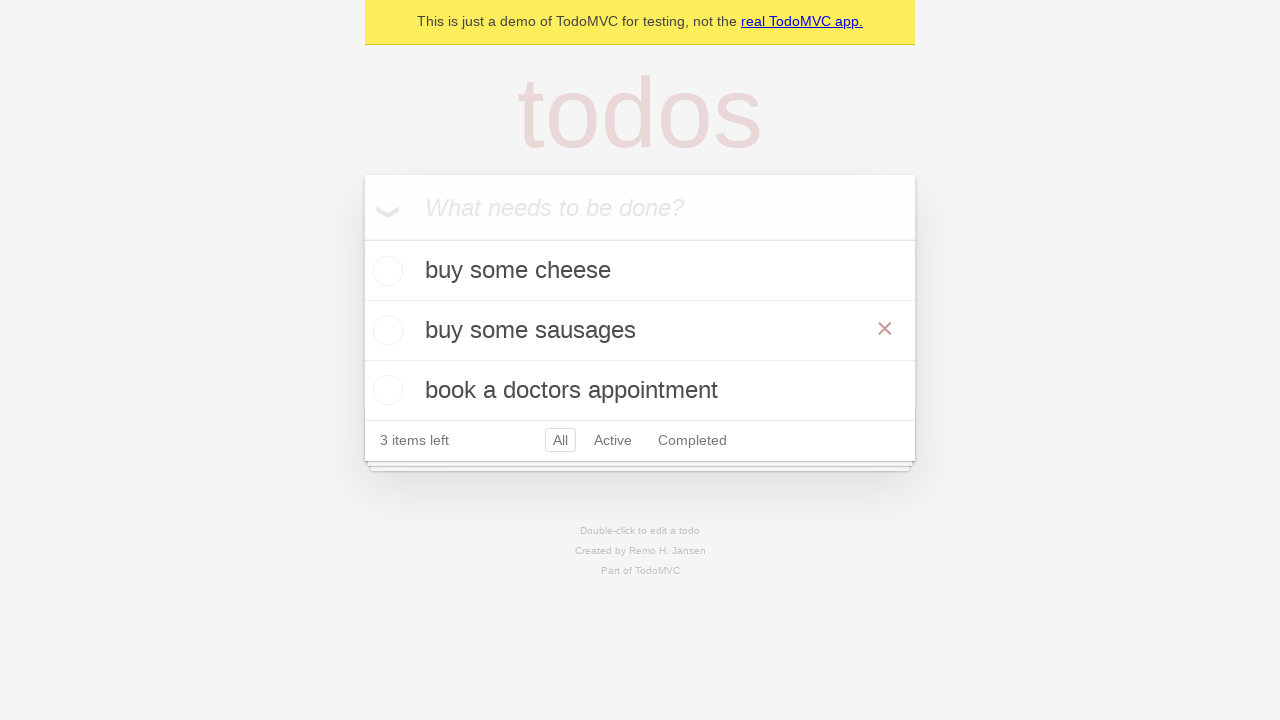